Tests the add/remove elements functionality by clicking the "Add Element" button 5 times and verifying that Delete buttons are created (Firefox variant)

Starting URL: http://the-internet.herokuapp.com/add_remove_elements/

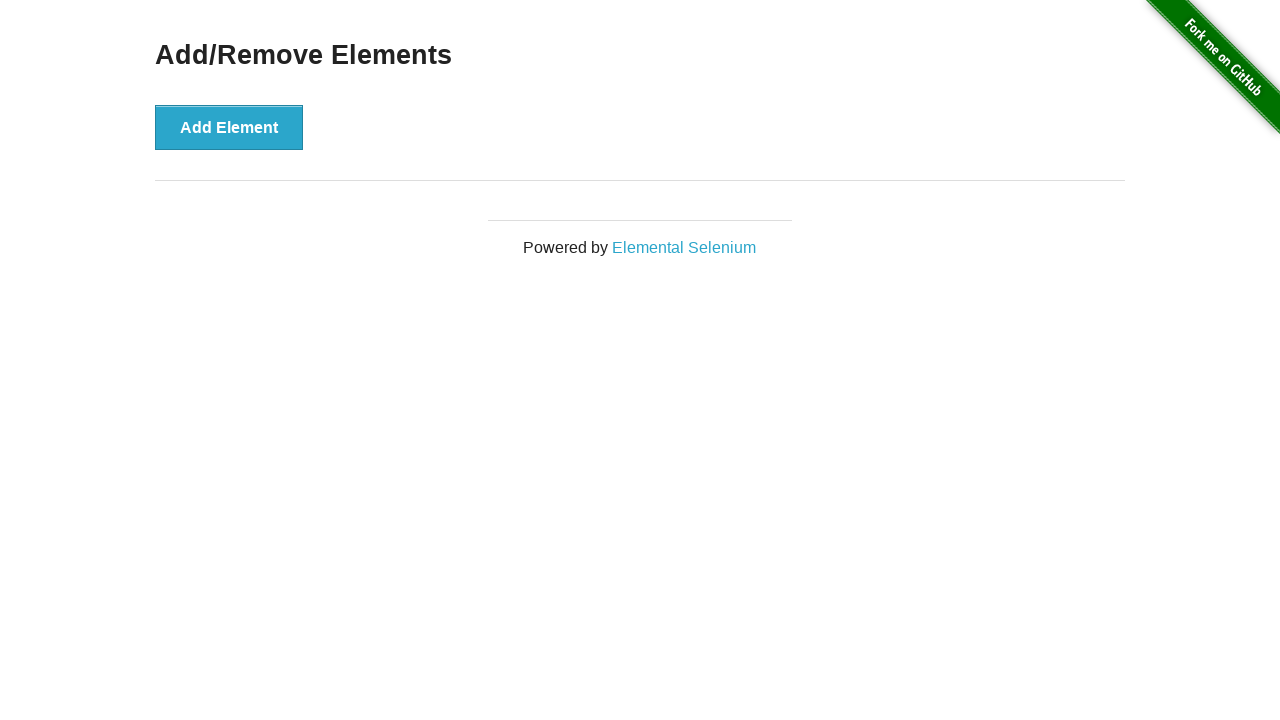

Located the Add Element button
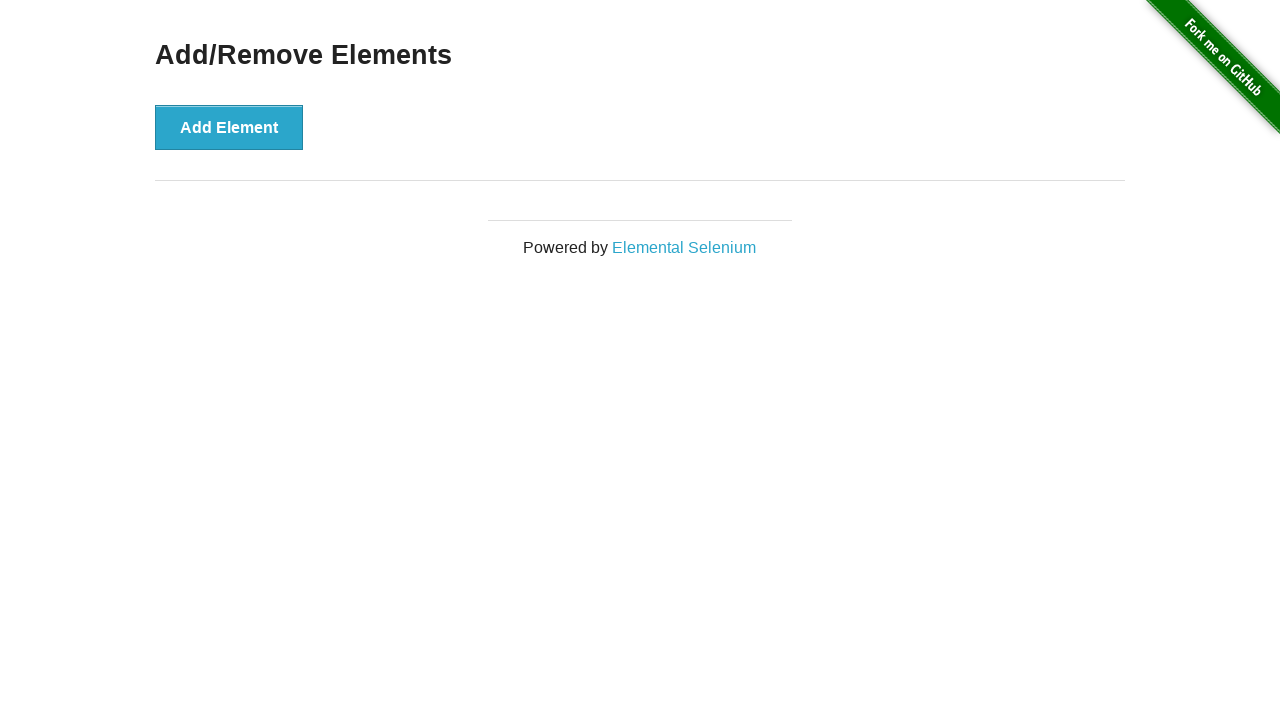

Clicked Add Element button (iteration 1/5) at (229, 127) on xpath=//button[contains(text(), 'Add Element')]
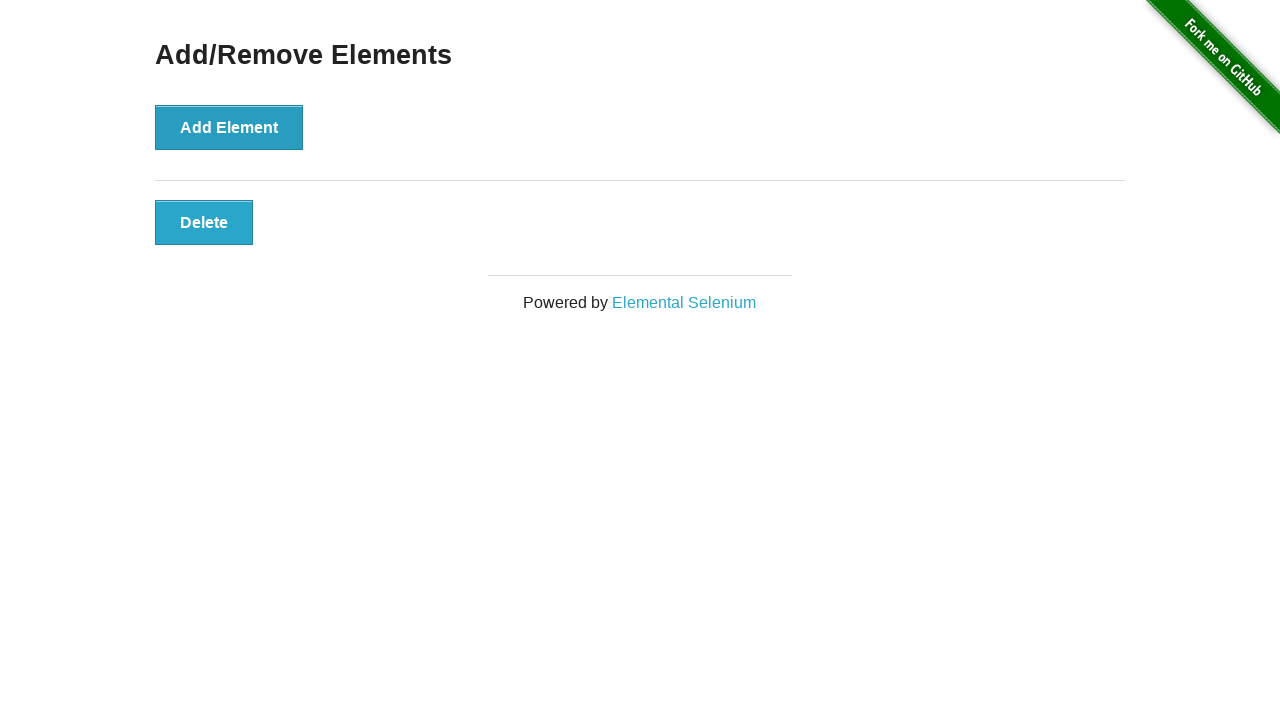

Waited 1 second after clicking Add Element
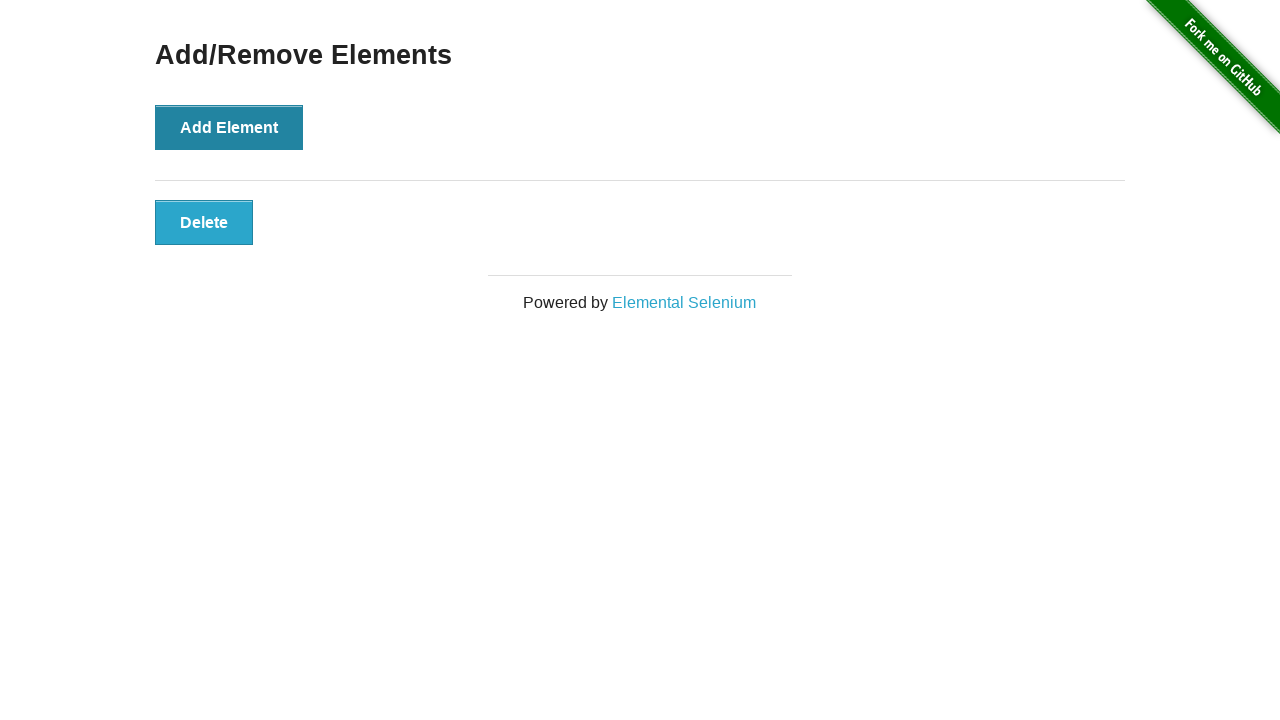

Clicked Add Element button (iteration 2/5) at (229, 127) on xpath=//button[contains(text(), 'Add Element')]
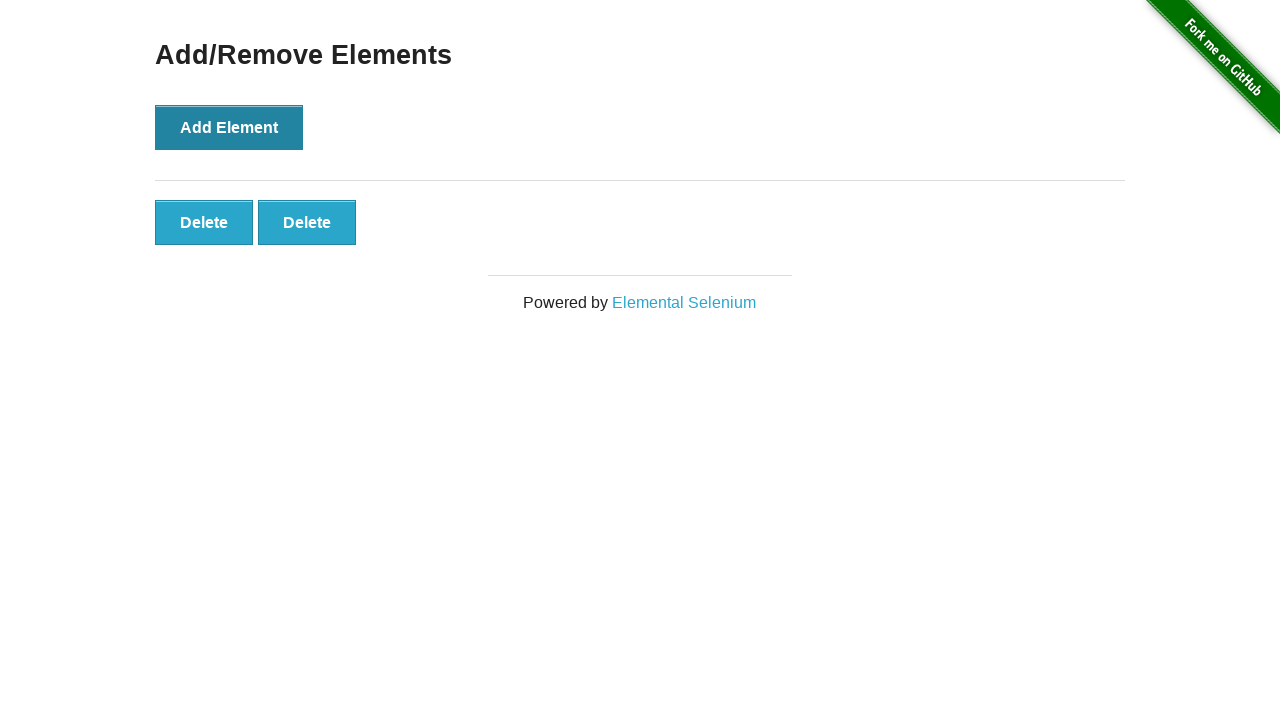

Waited 1 second after clicking Add Element
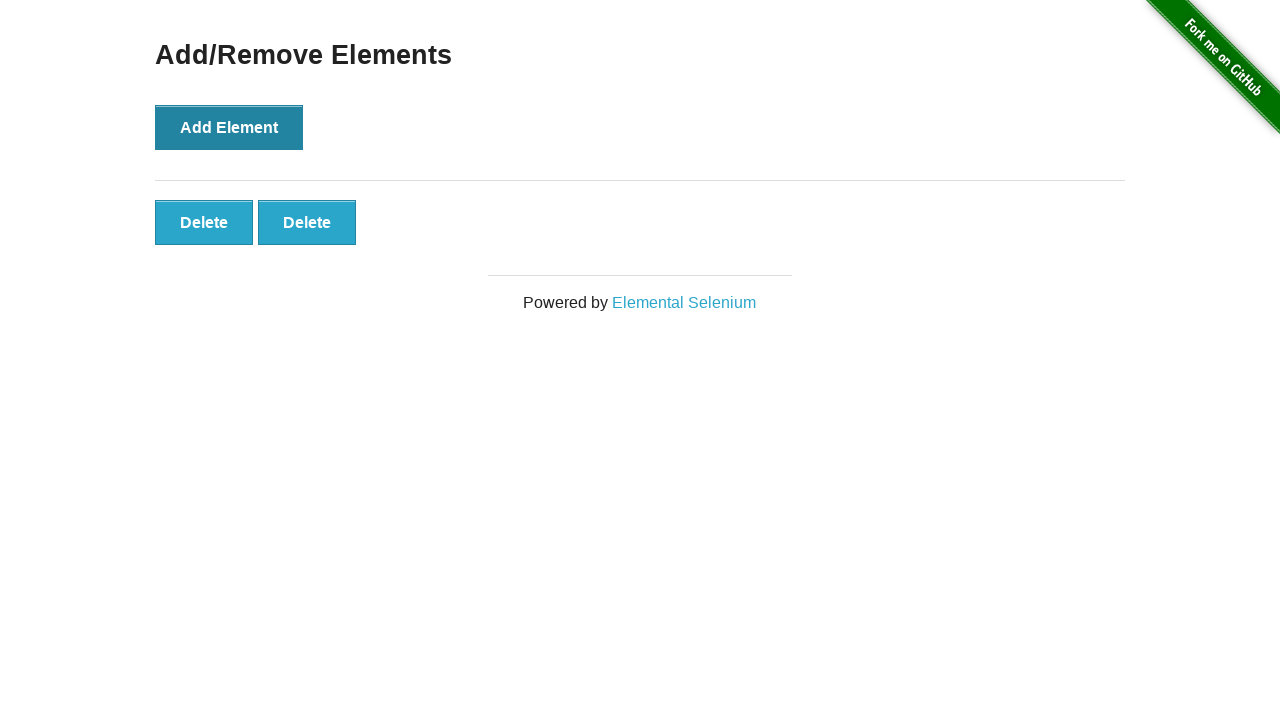

Clicked Add Element button (iteration 3/5) at (229, 127) on xpath=//button[contains(text(), 'Add Element')]
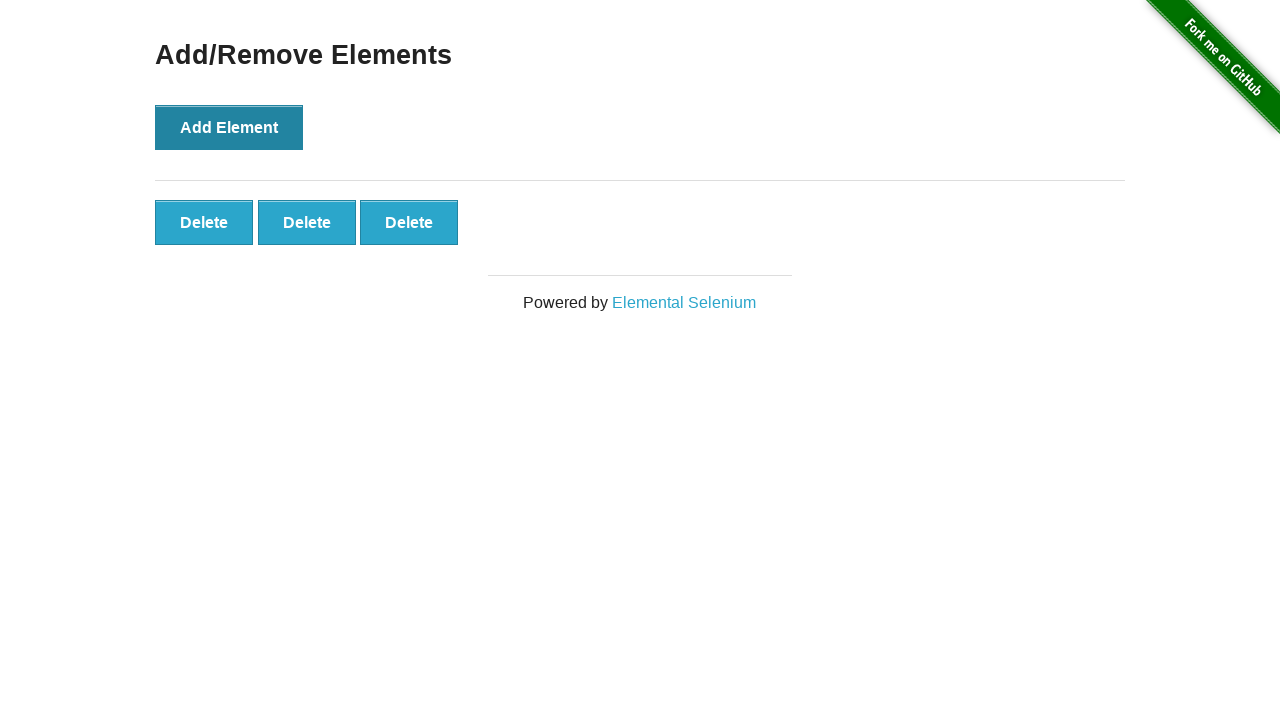

Waited 1 second after clicking Add Element
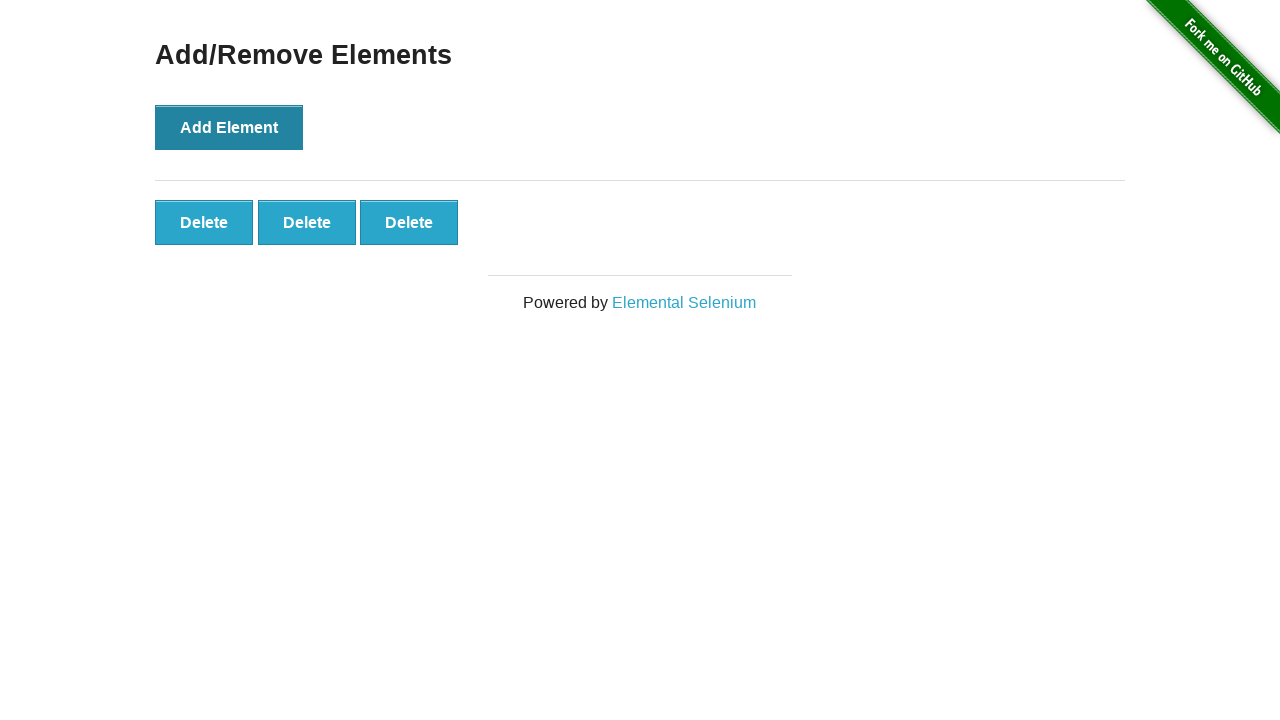

Clicked Add Element button (iteration 4/5) at (229, 127) on xpath=//button[contains(text(), 'Add Element')]
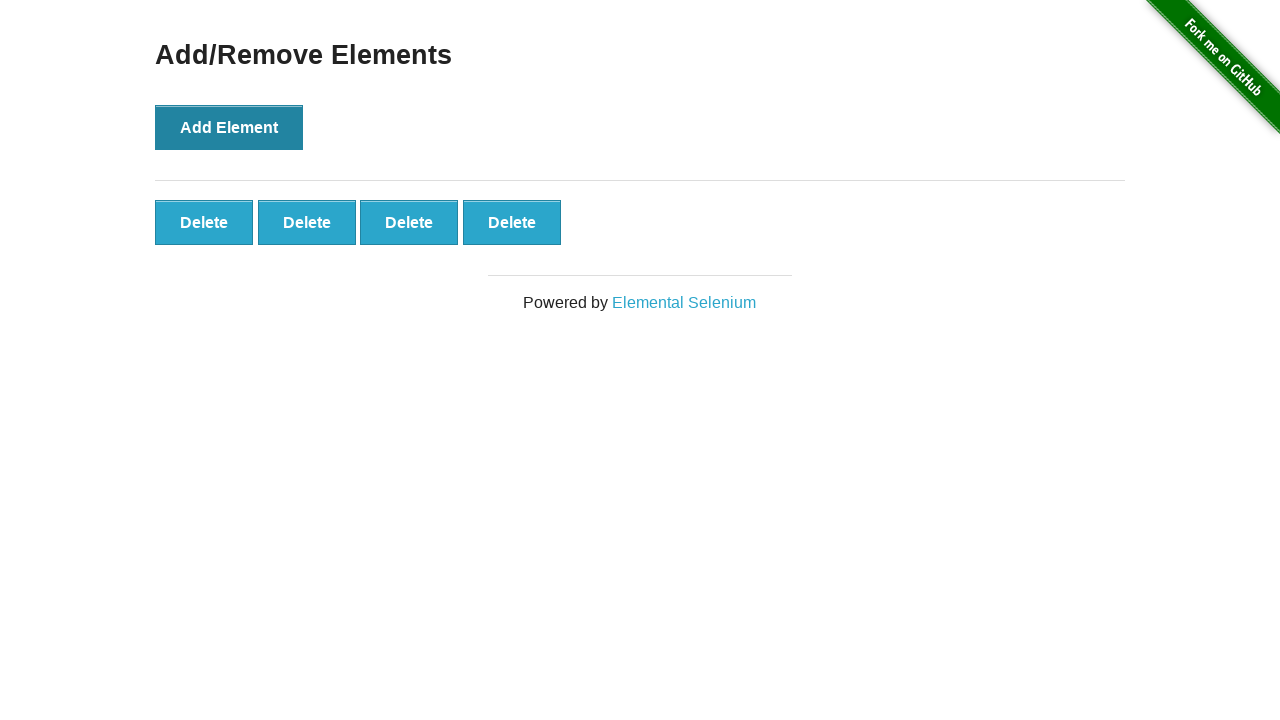

Waited 1 second after clicking Add Element
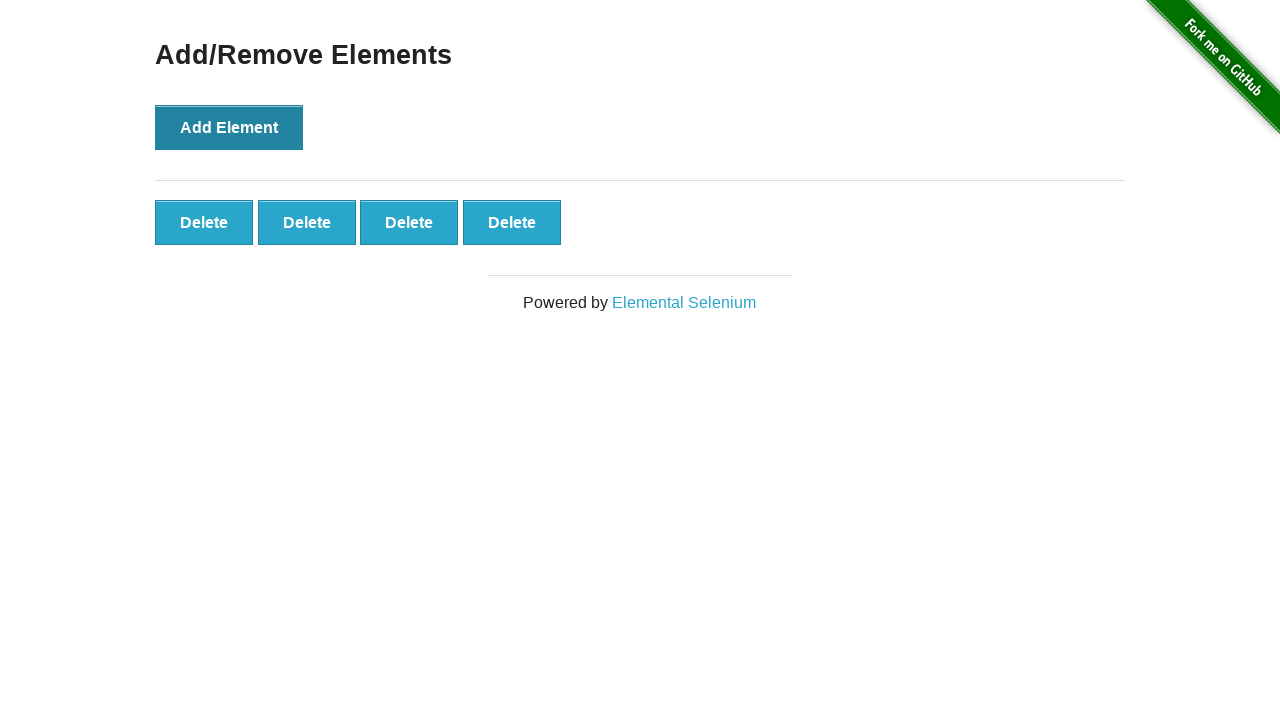

Clicked Add Element button (iteration 5/5) at (229, 127) on xpath=//button[contains(text(), 'Add Element')]
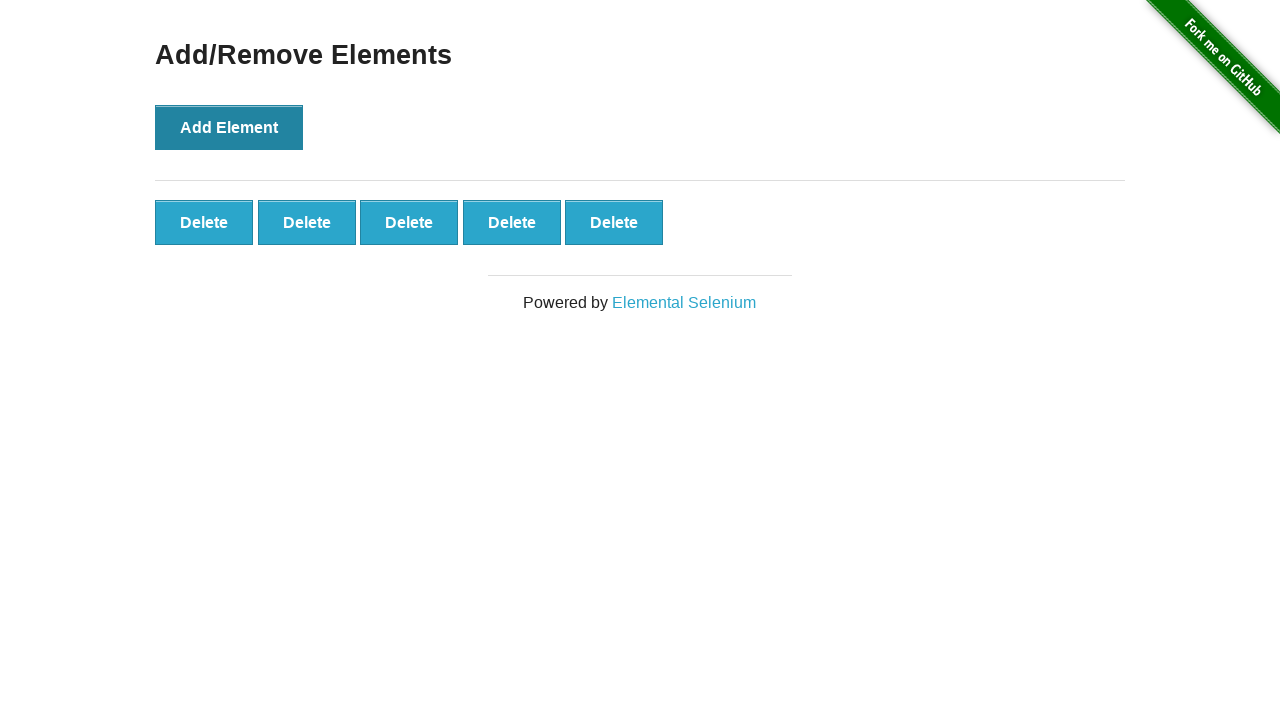

Waited 1 second after clicking Add Element
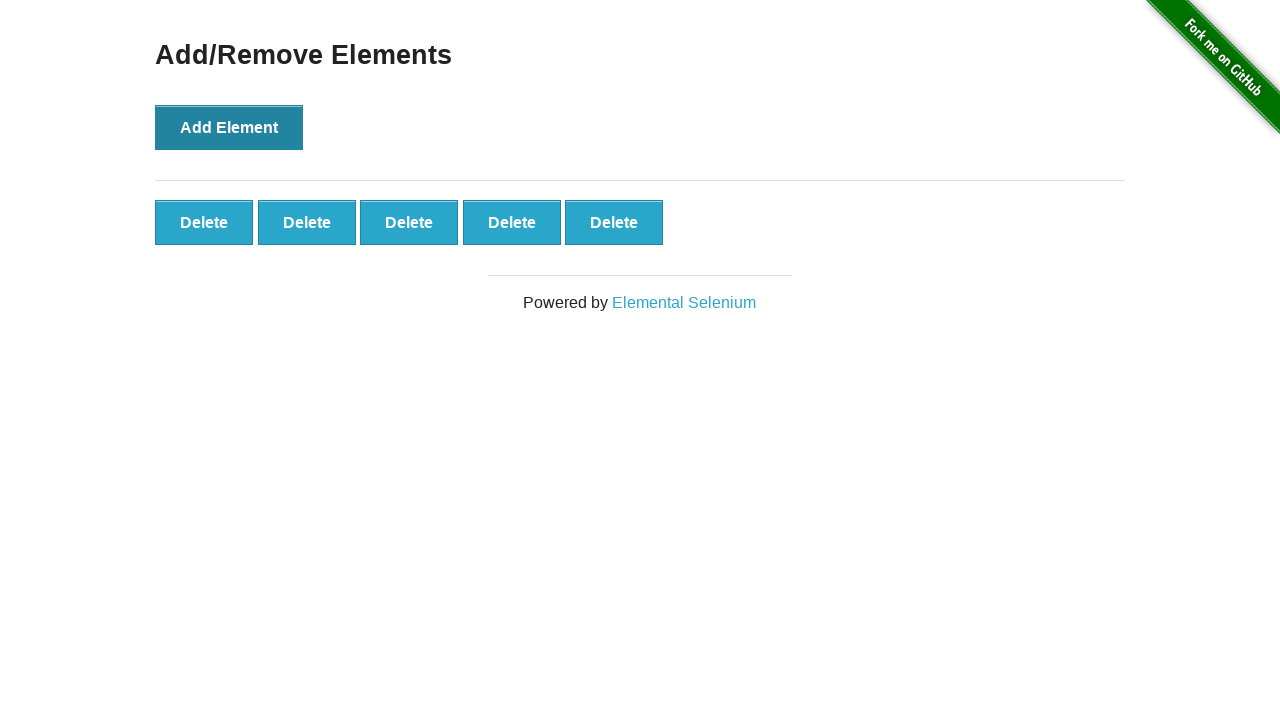

Delete buttons appeared after adding 5 elements
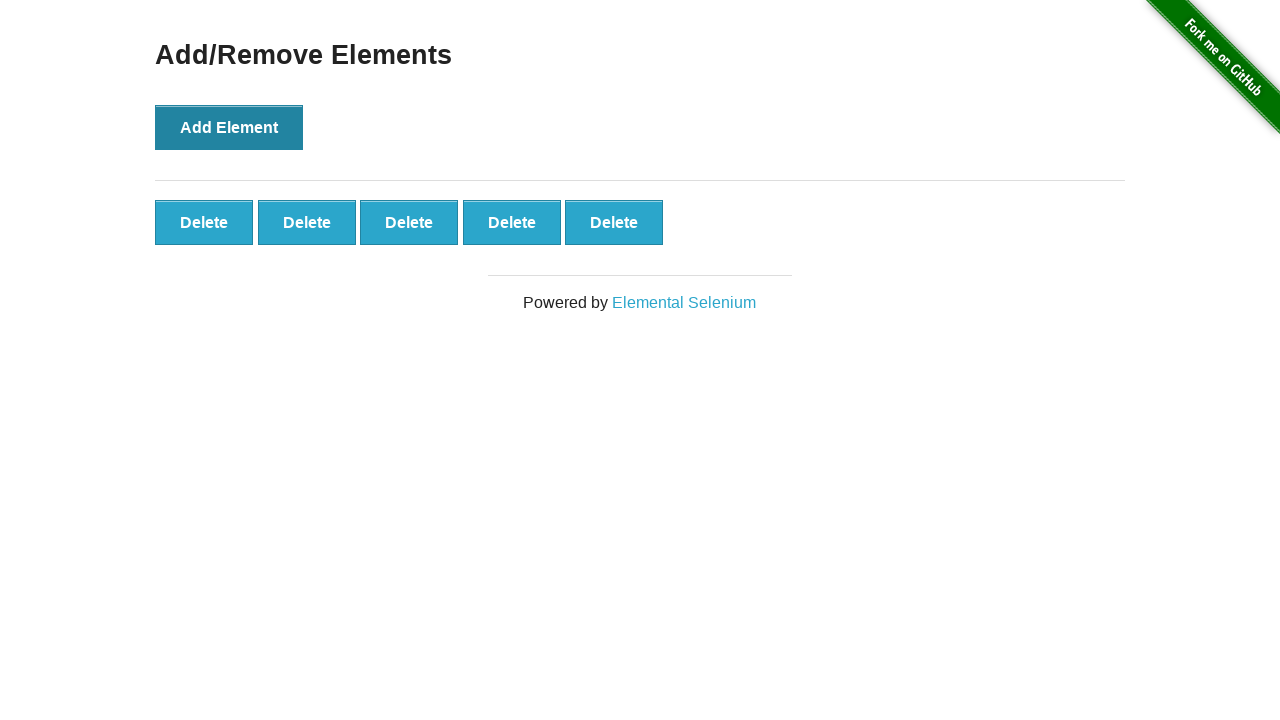

Located all Delete buttons
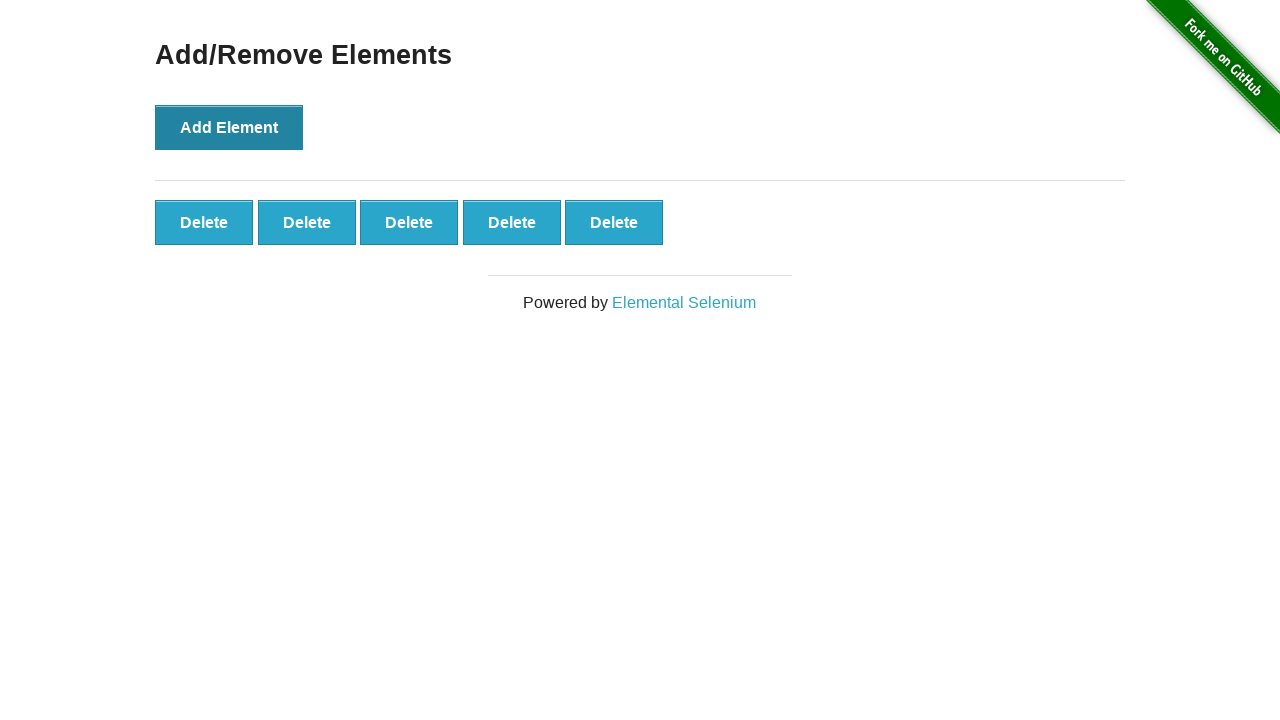

First Delete button is visible and ready
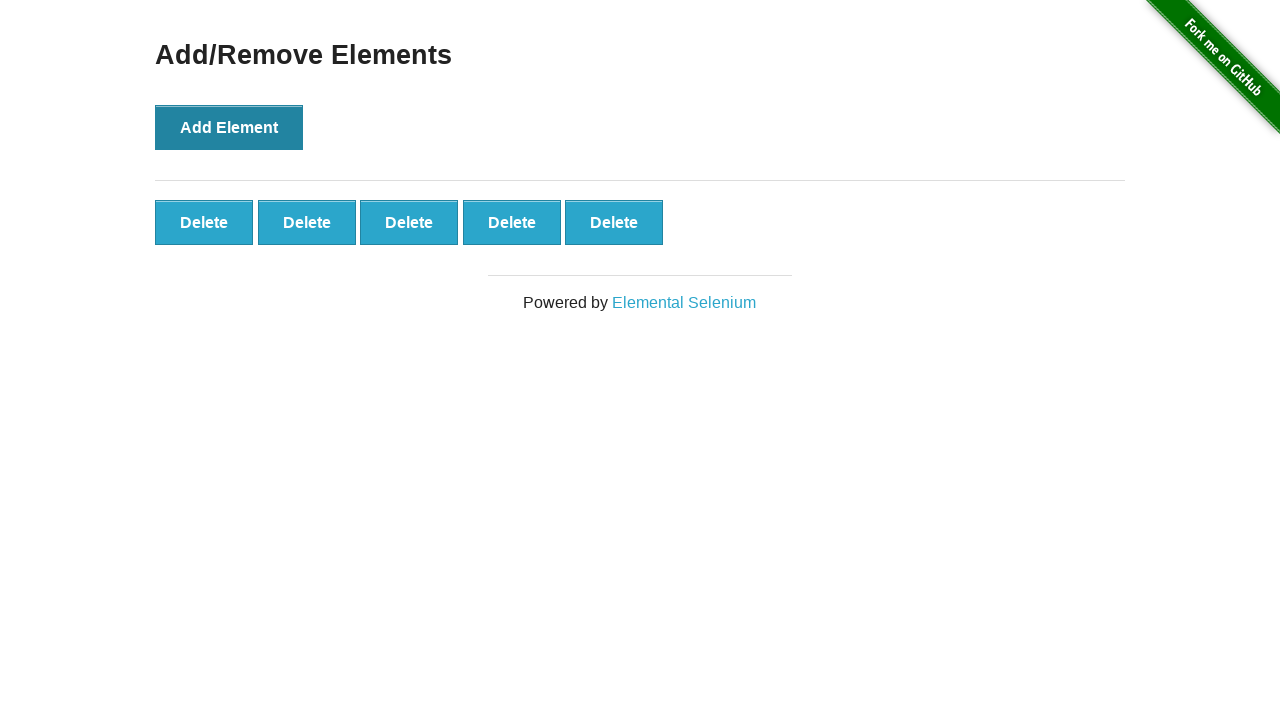

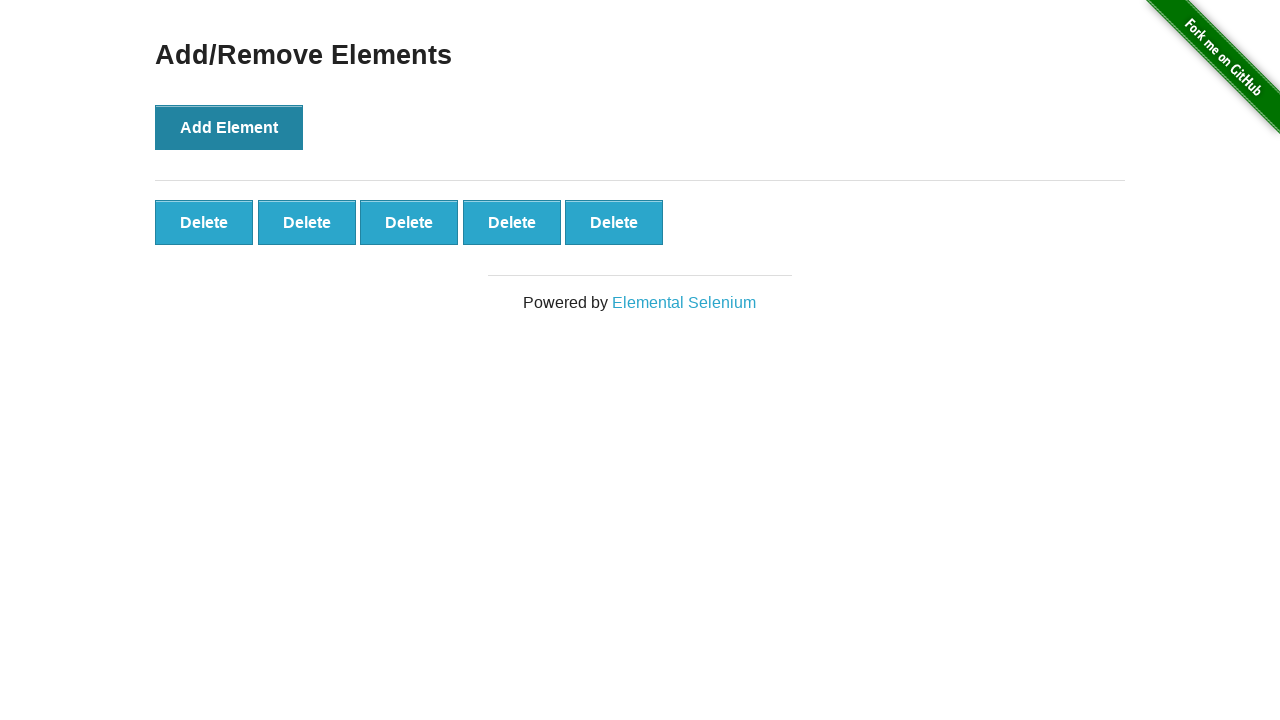